Navigates to an automation practice page and verifies that specific buttons can be located using XPath axis selectors (following-sibling and parent traversal).

Starting URL: https://rahulshettyacademy.com/AutomationPractice/

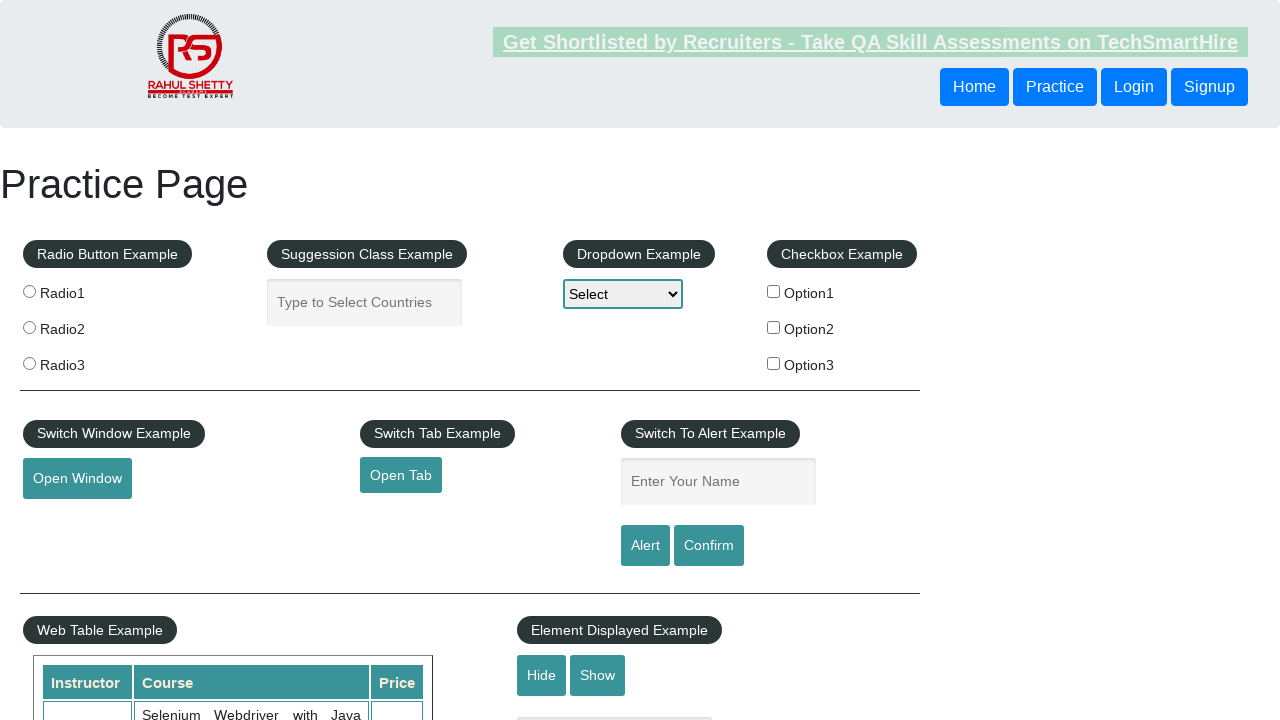

Navigated to automation practice page
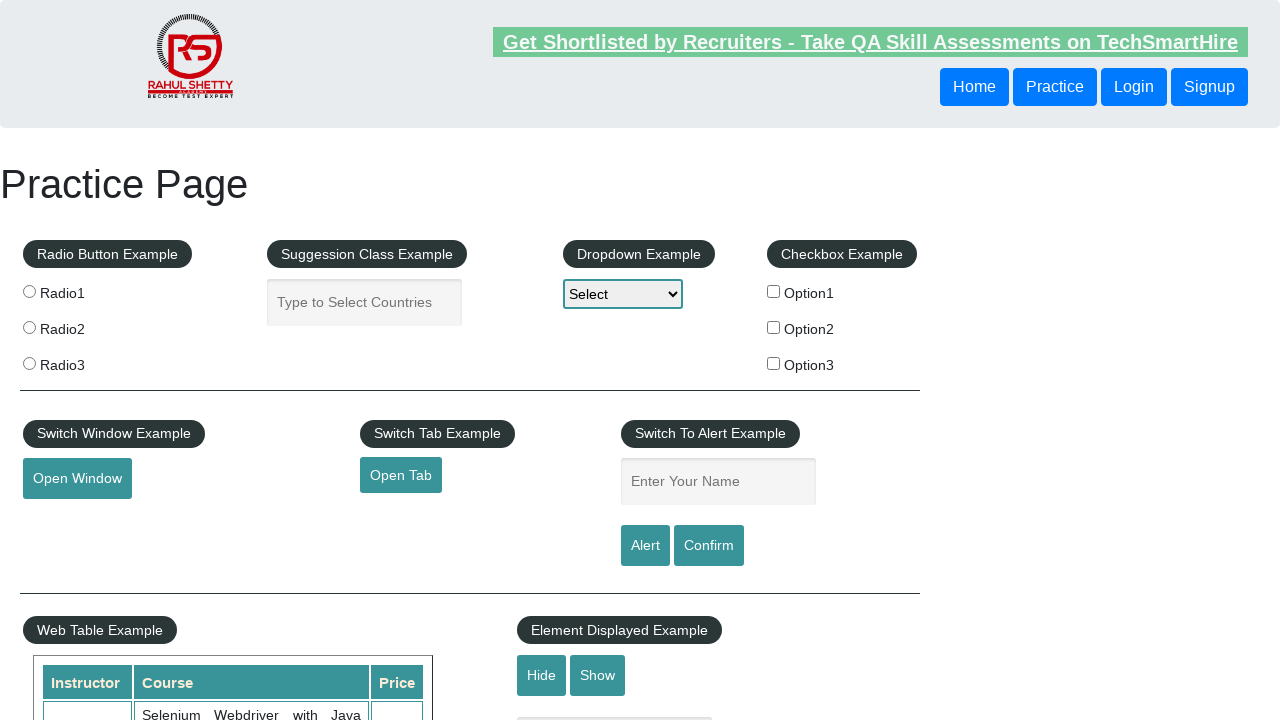

Located button using following-sibling XPath axis
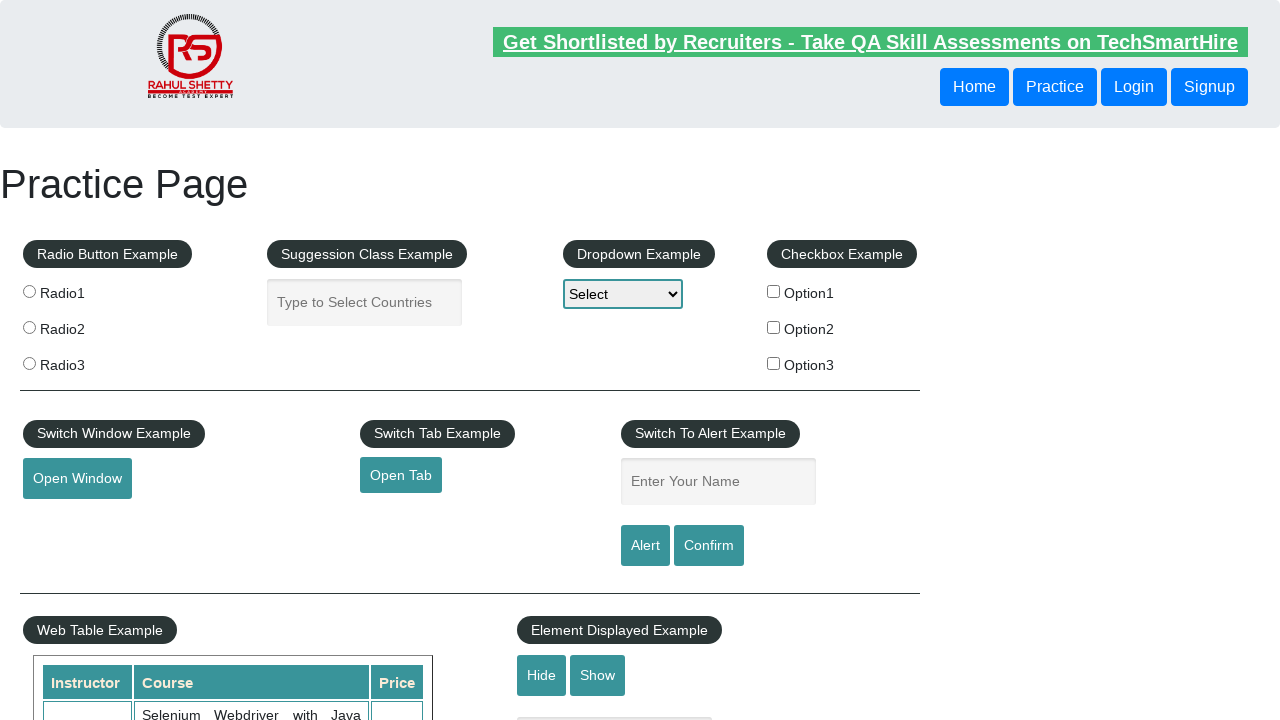

Verified first button is visible using following-sibling traversal
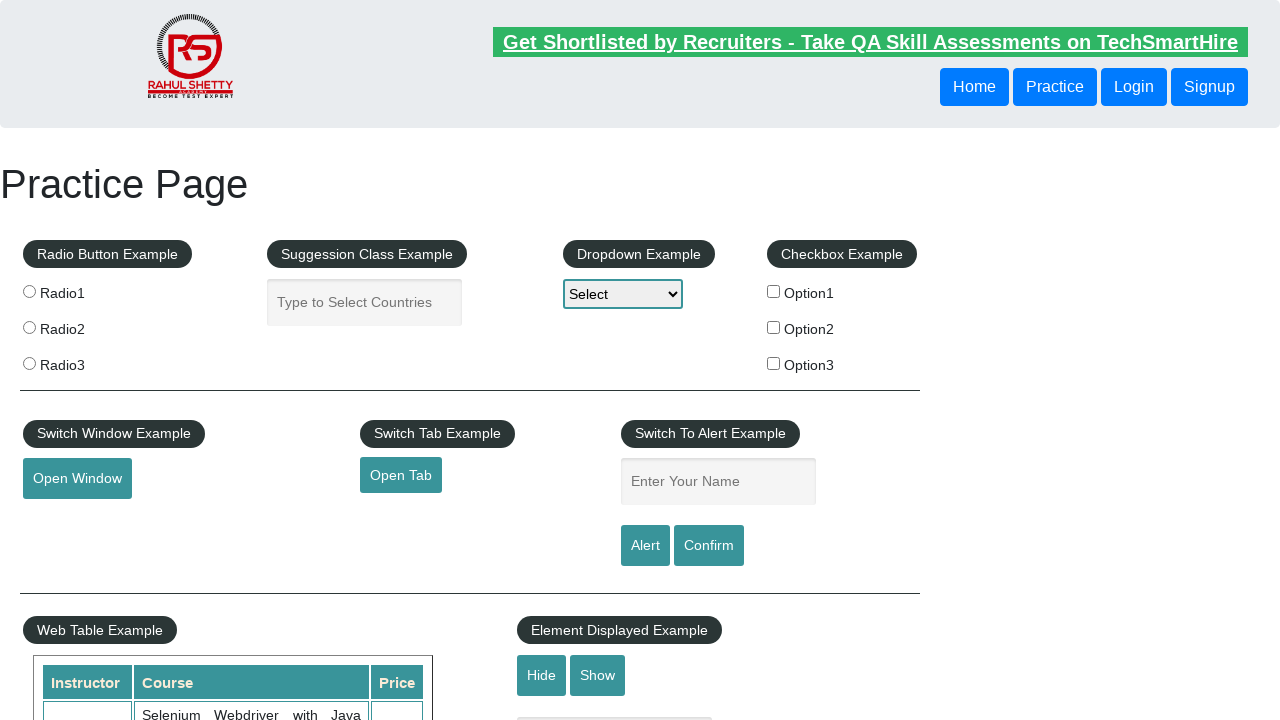

Located button using parent XPath axis
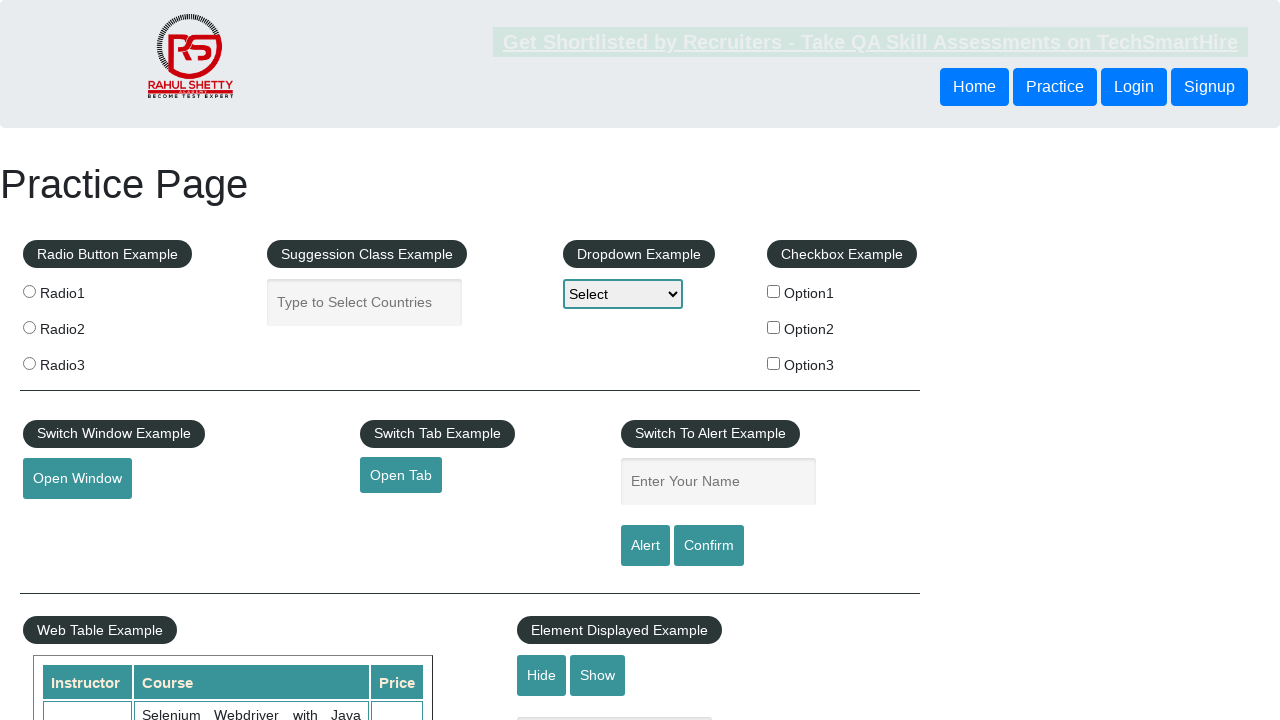

Verified second button is visible using parent traversal
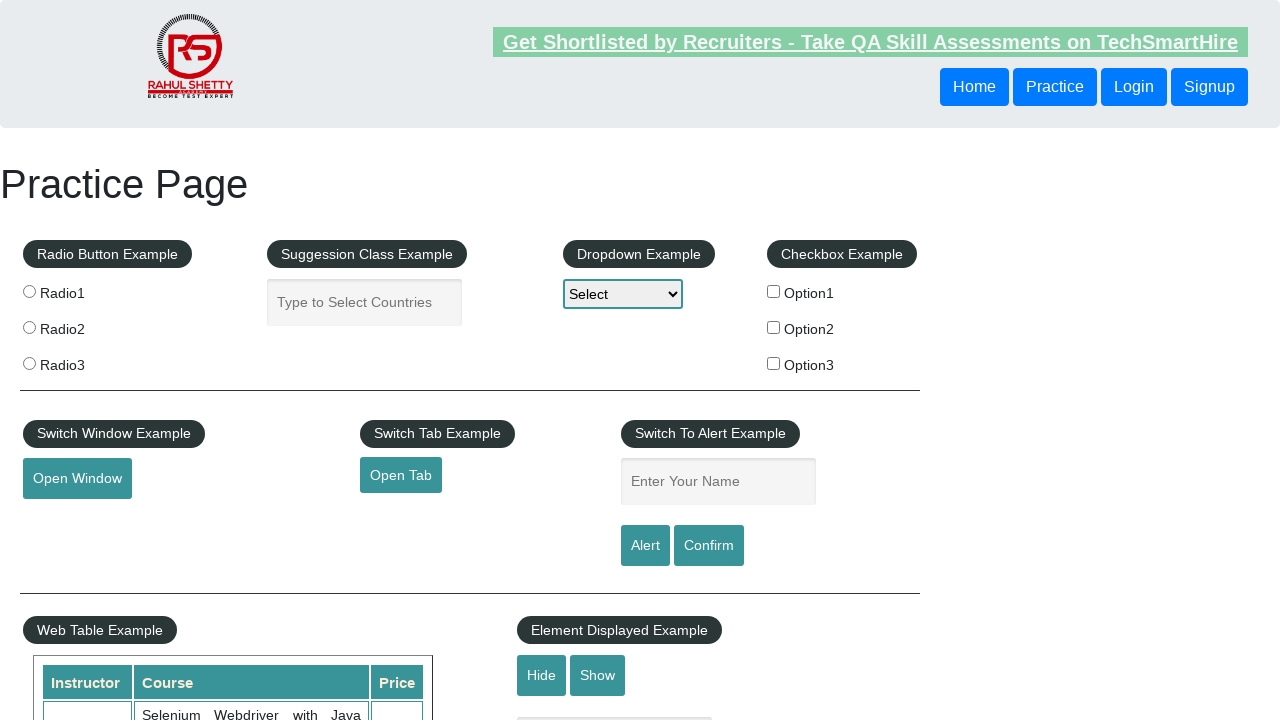

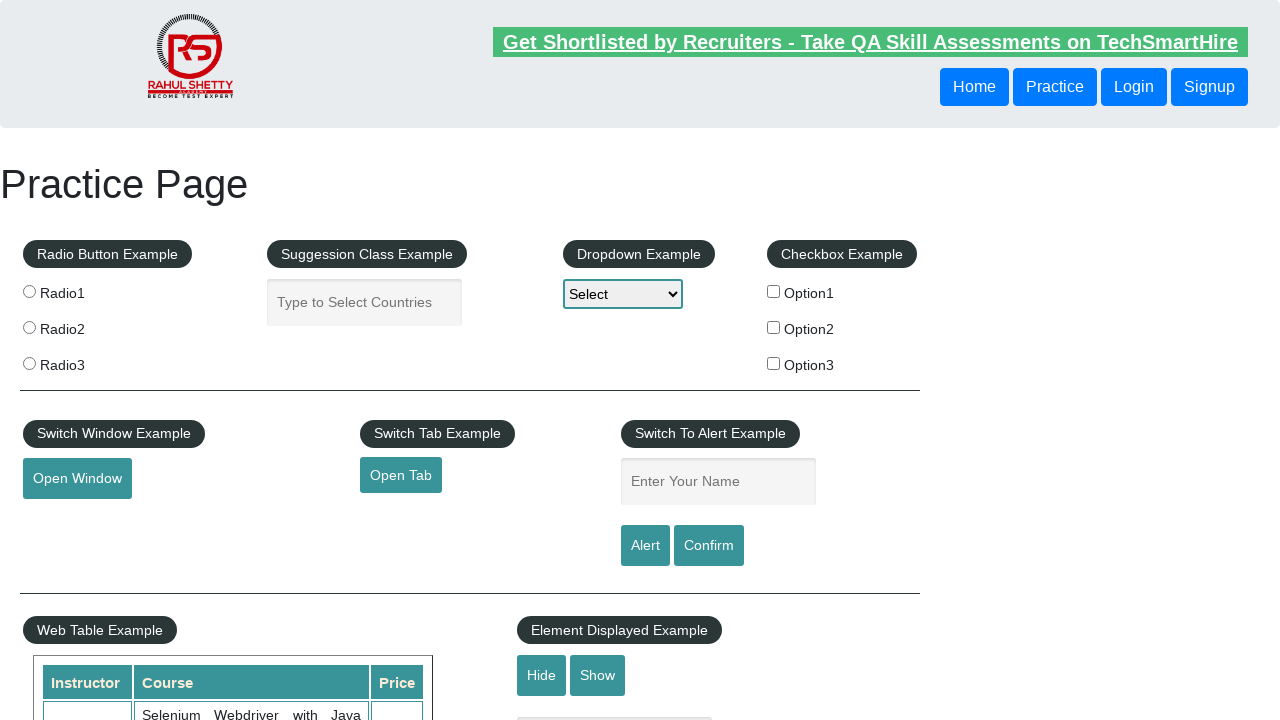